Tests adding todo items by filling the input field and pressing Enter, then verifying the items appear in the list

Starting URL: https://demo.playwright.dev/todomvc

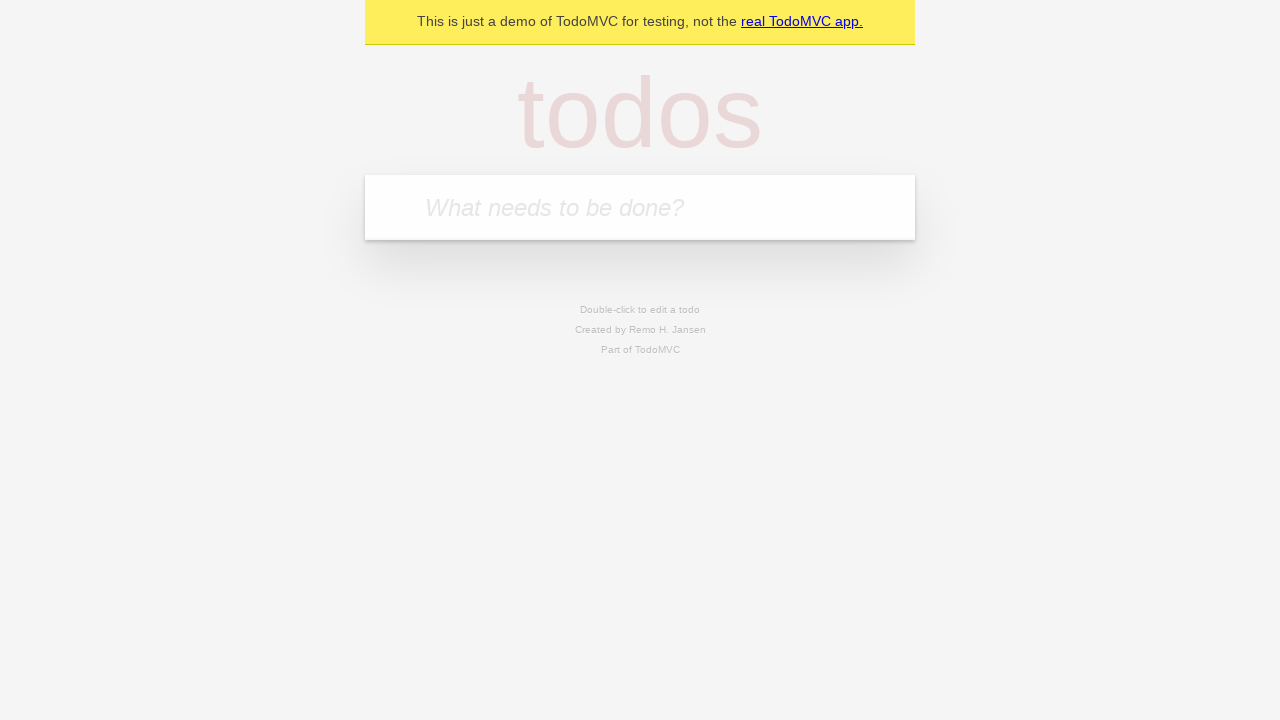

Located the 'What needs to be done?' input field
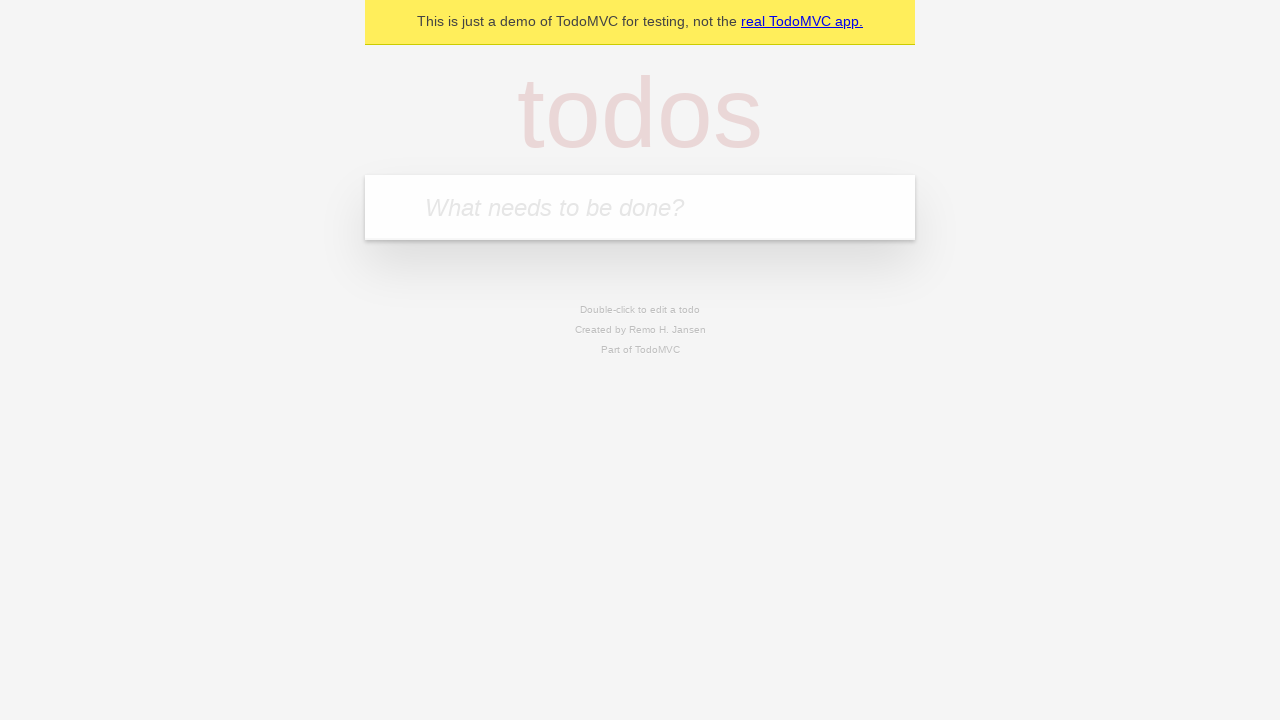

Filled input field with 'buy some cheese' on internal:attr=[placeholder="What needs to be done?"i]
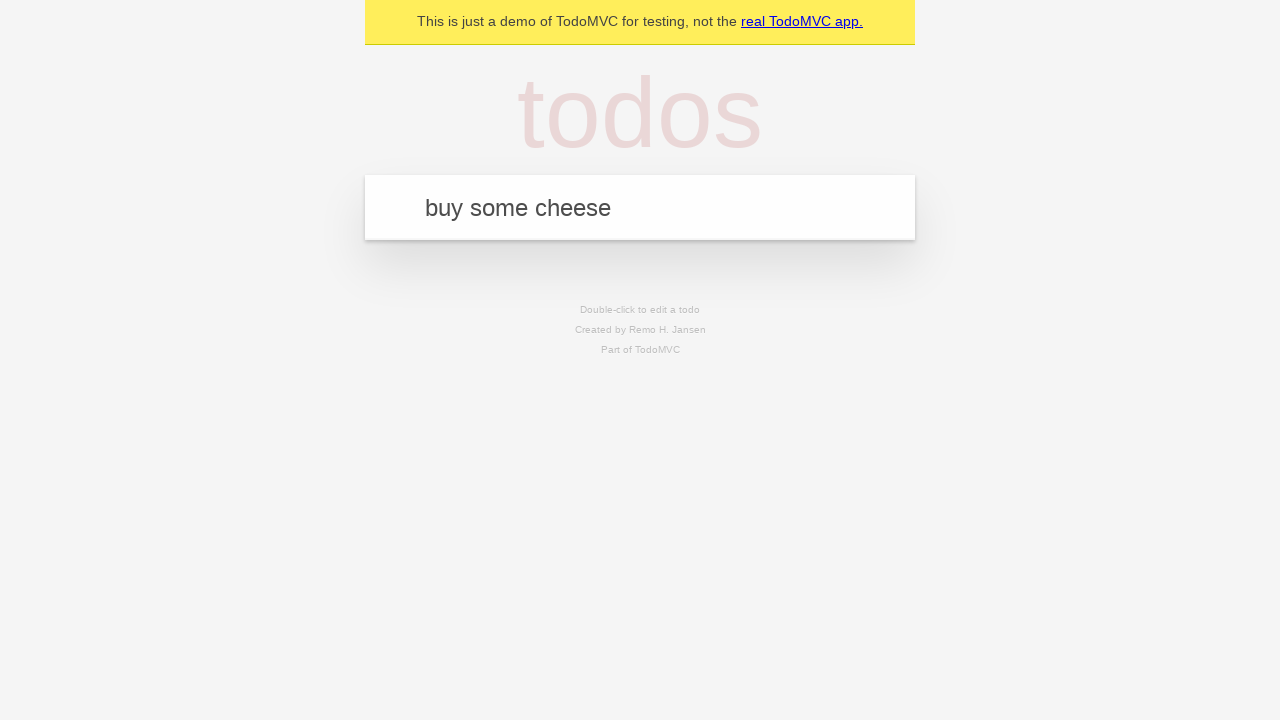

Pressed Enter to create first todo item on internal:attr=[placeholder="What needs to be done?"i]
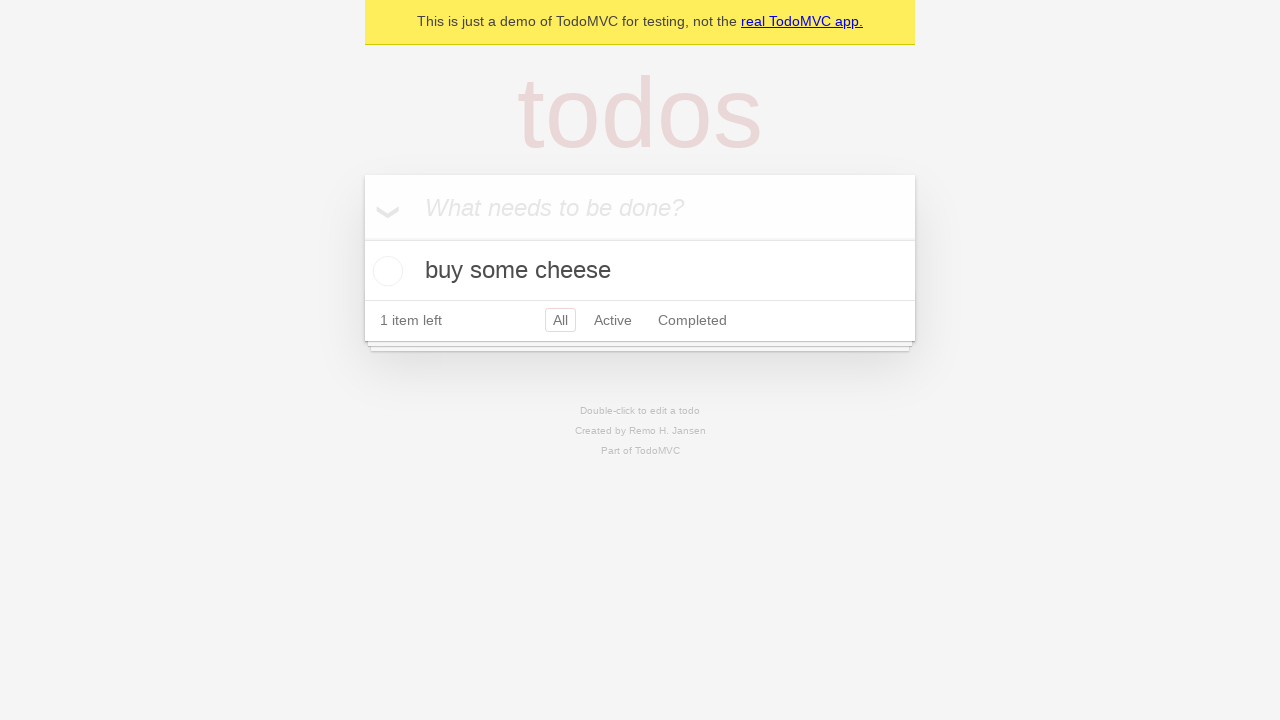

First todo item appeared in the list
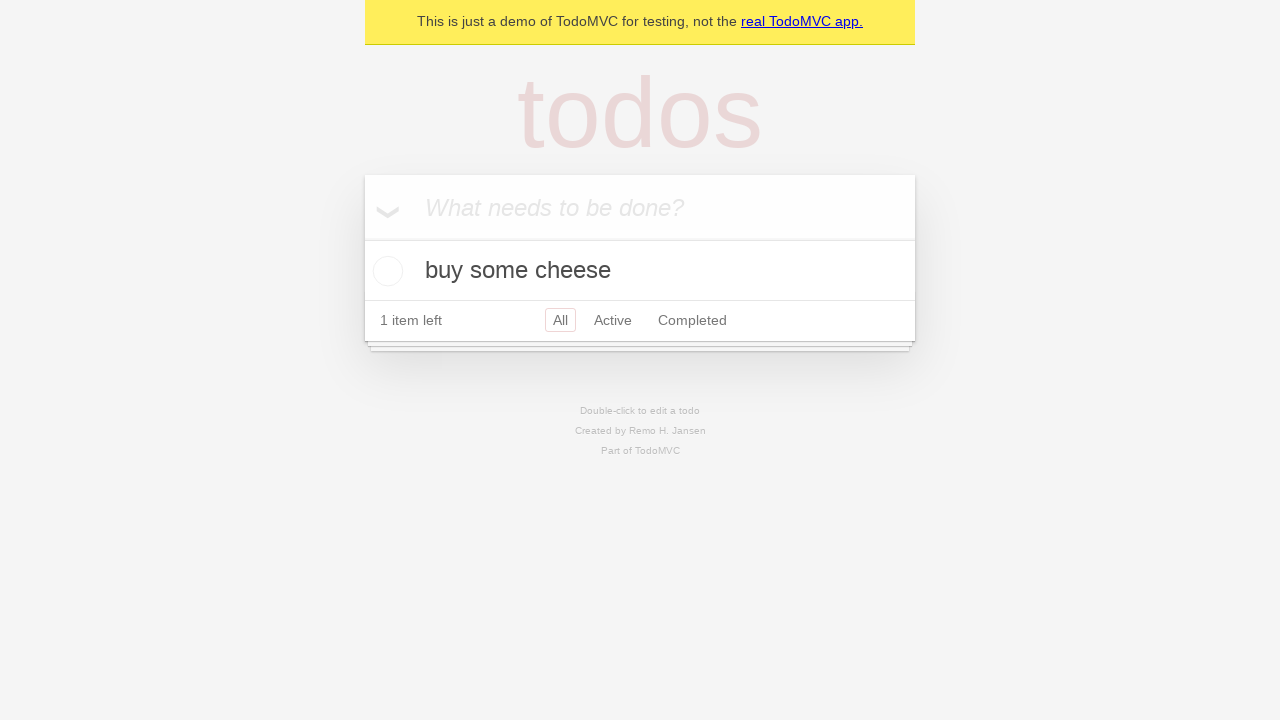

Filled input field with 'feed the cat' on internal:attr=[placeholder="What needs to be done?"i]
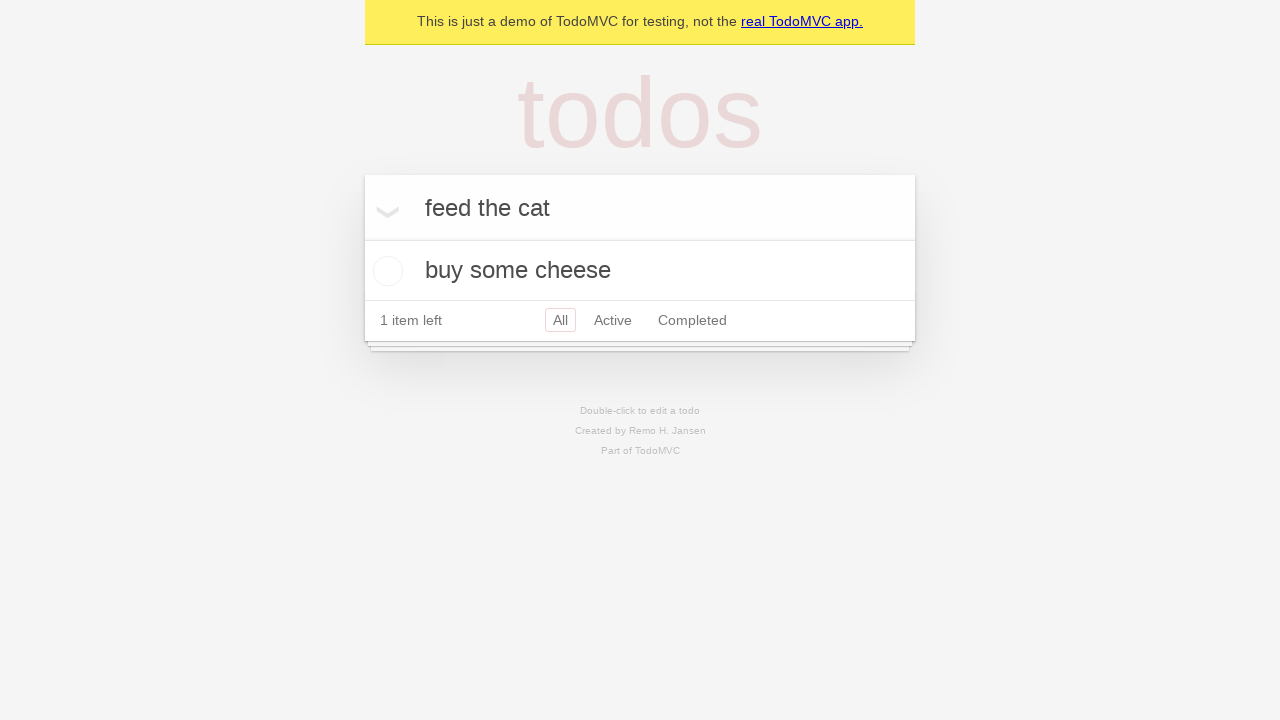

Pressed Enter to create second todo item on internal:attr=[placeholder="What needs to be done?"i]
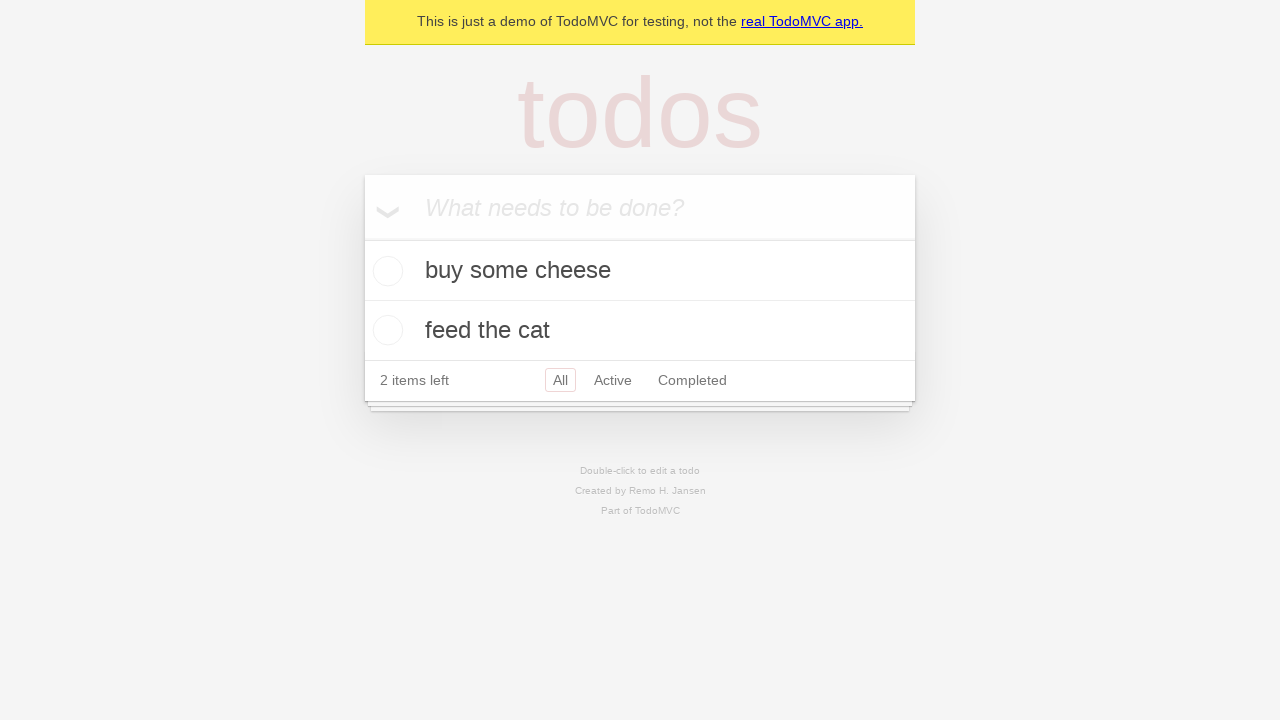

Second todo item appeared in the list, both todos now visible
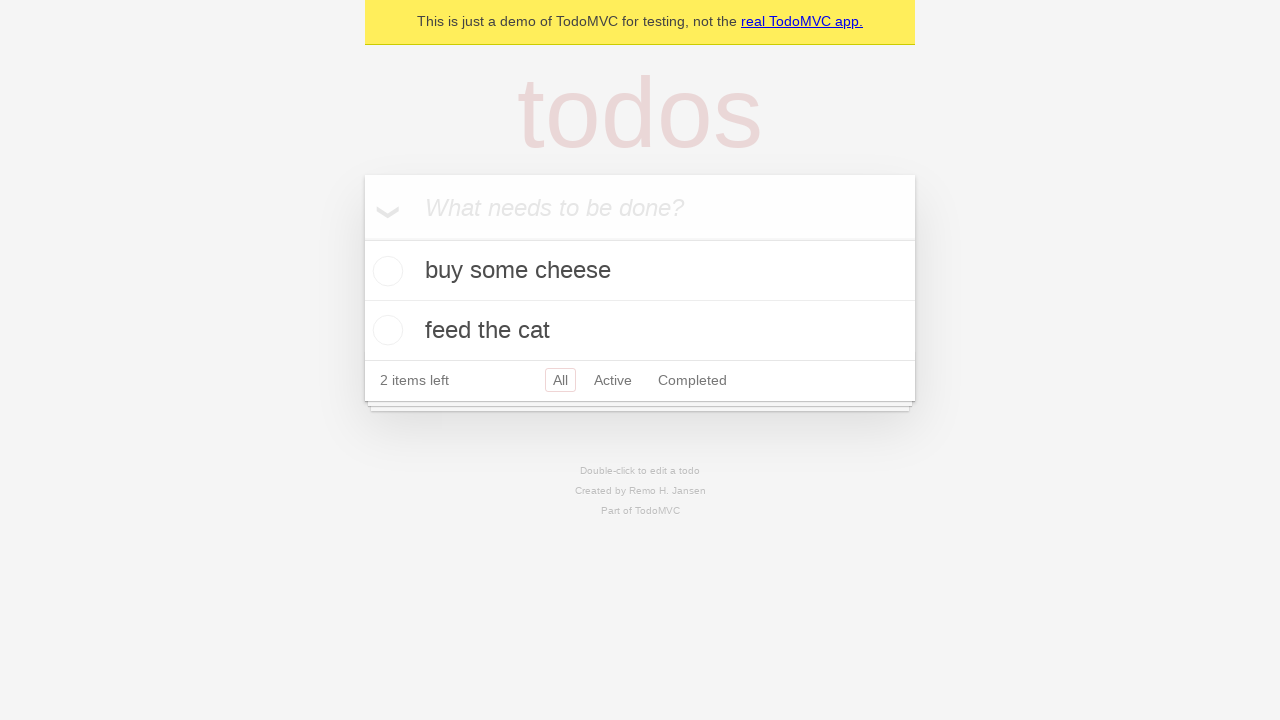

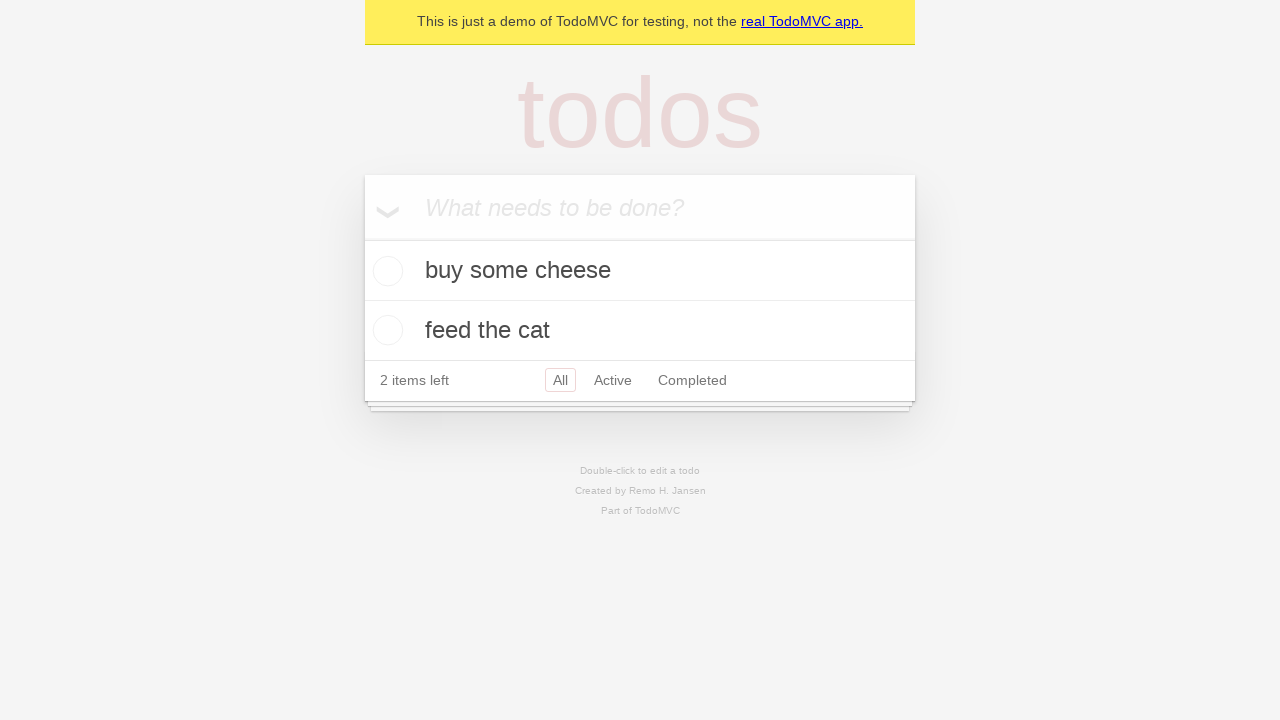